Tests a practice form by filling out personal information including name, email, gender, phone number, date of birth, hobbies, and address, then submitting the form.

Starting URL: https://demoqa.com/automation-practice-form

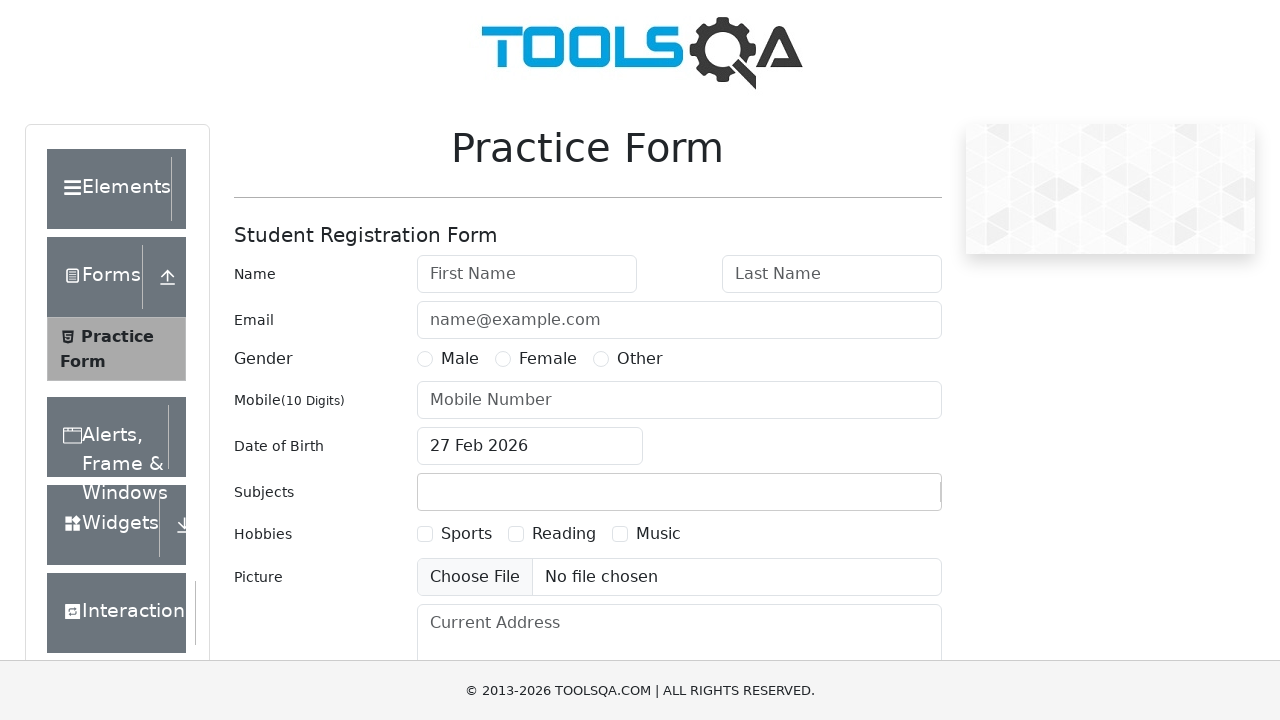

Set viewport size to 1920x1080
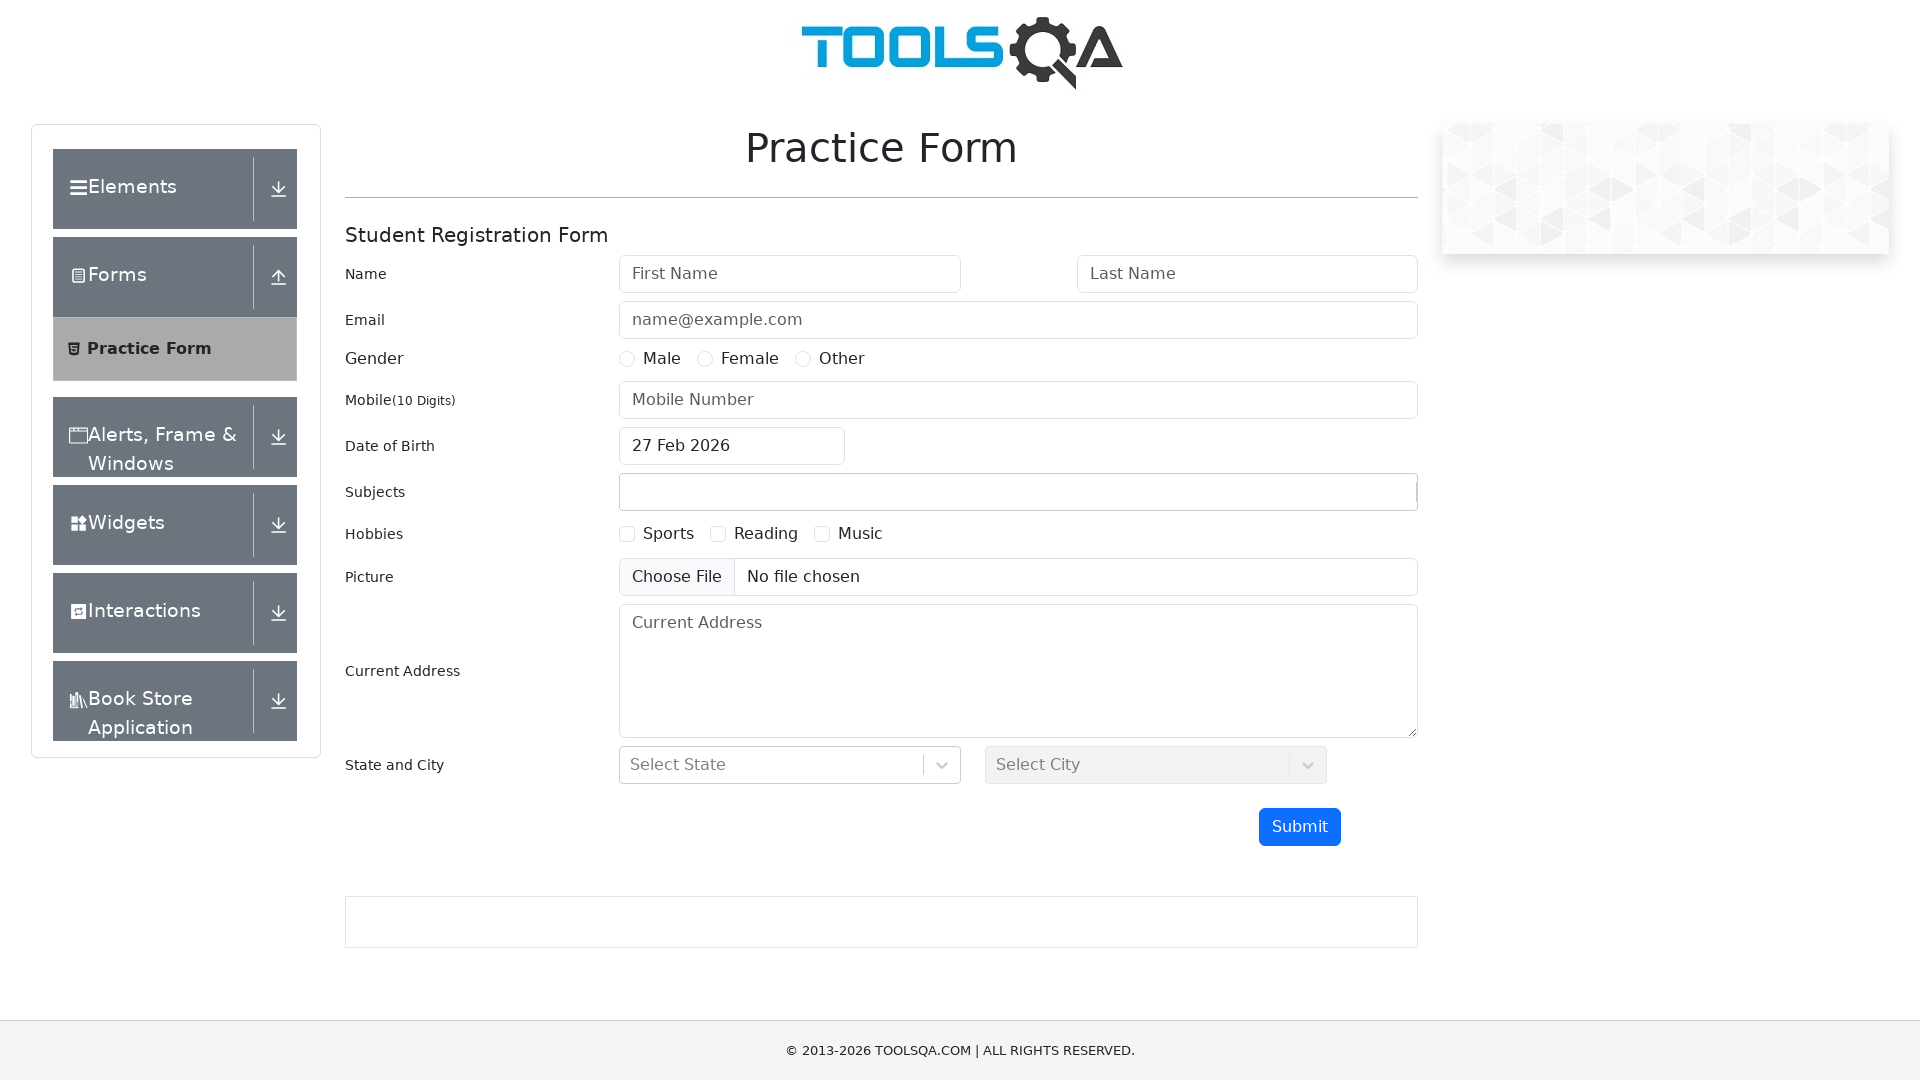

Filled First Name field with 'Mykola' on input[placeholder="First Name"]
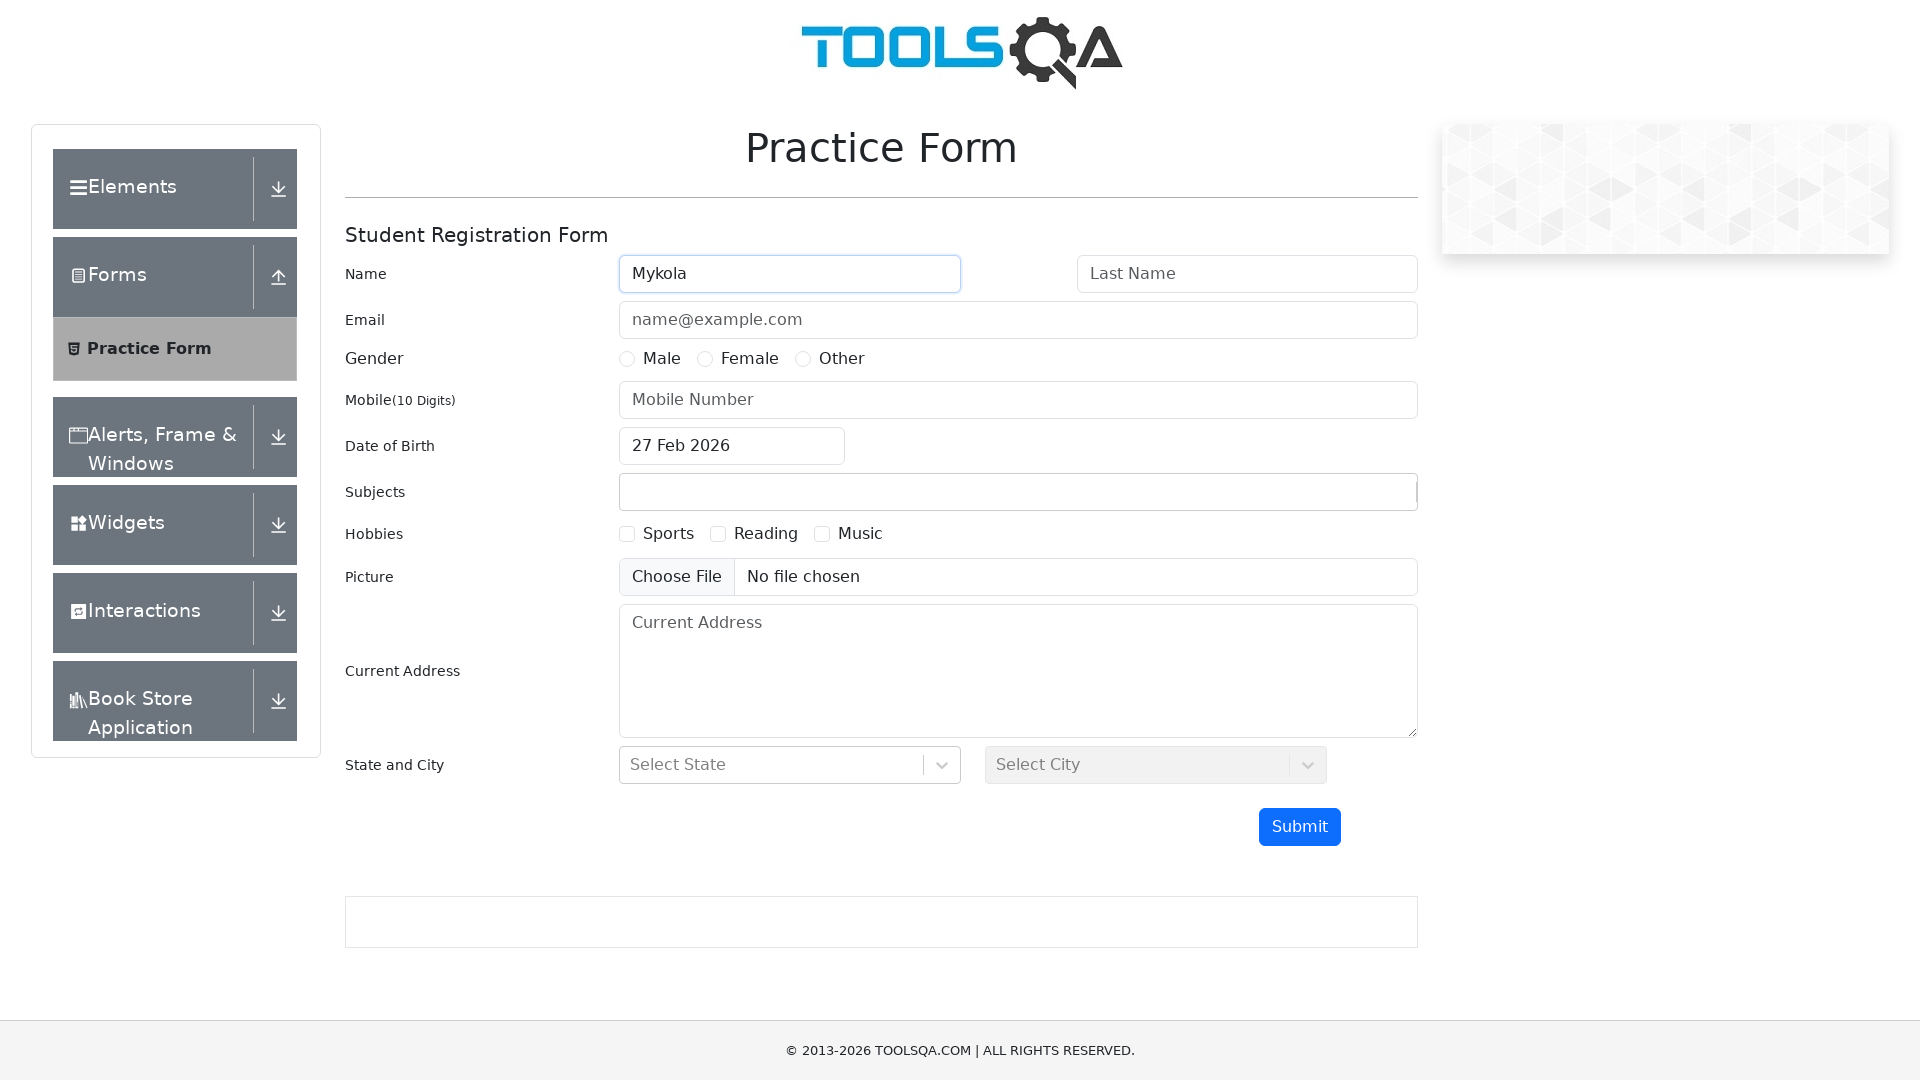

Filled Last Name field with 'Petrov' on input[placeholder="Last Name"]
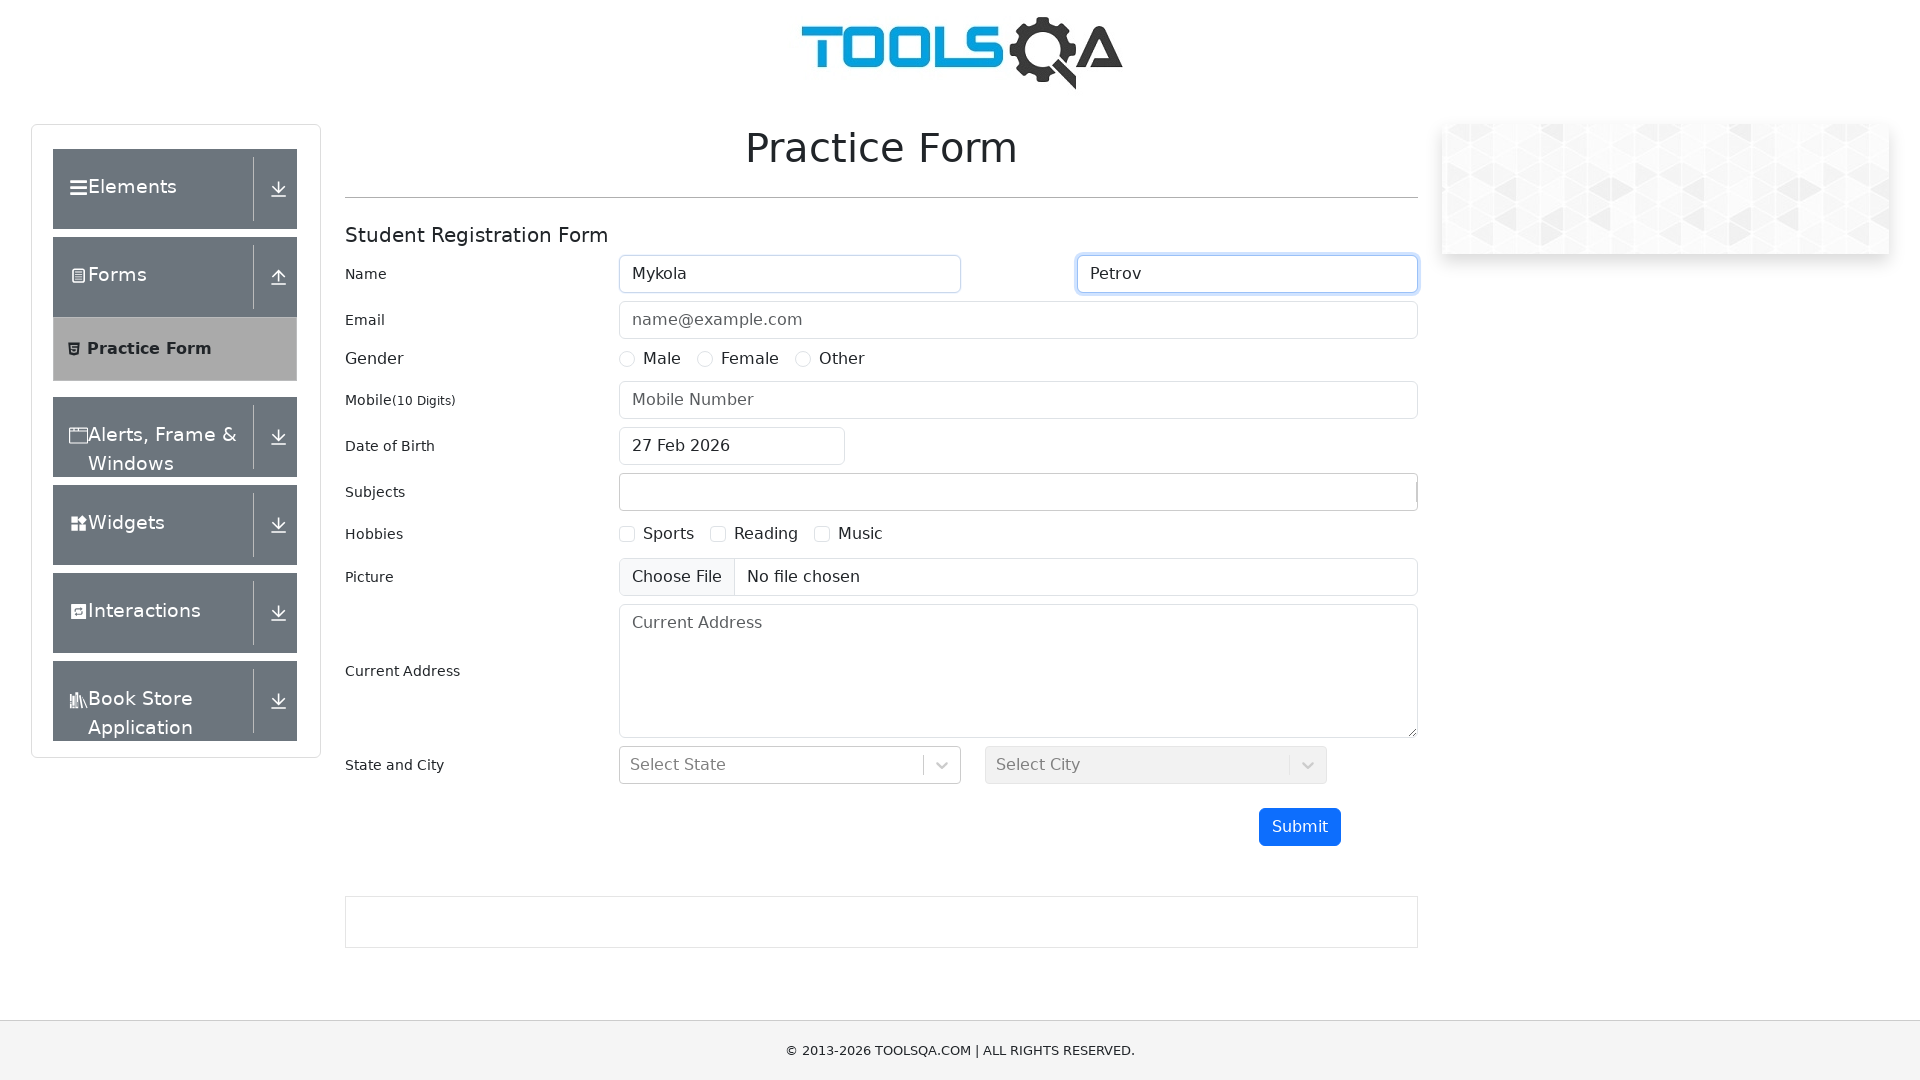

Filled Email field with 'petroffn@gmail.com' on input[placeholder="name@example.com"]
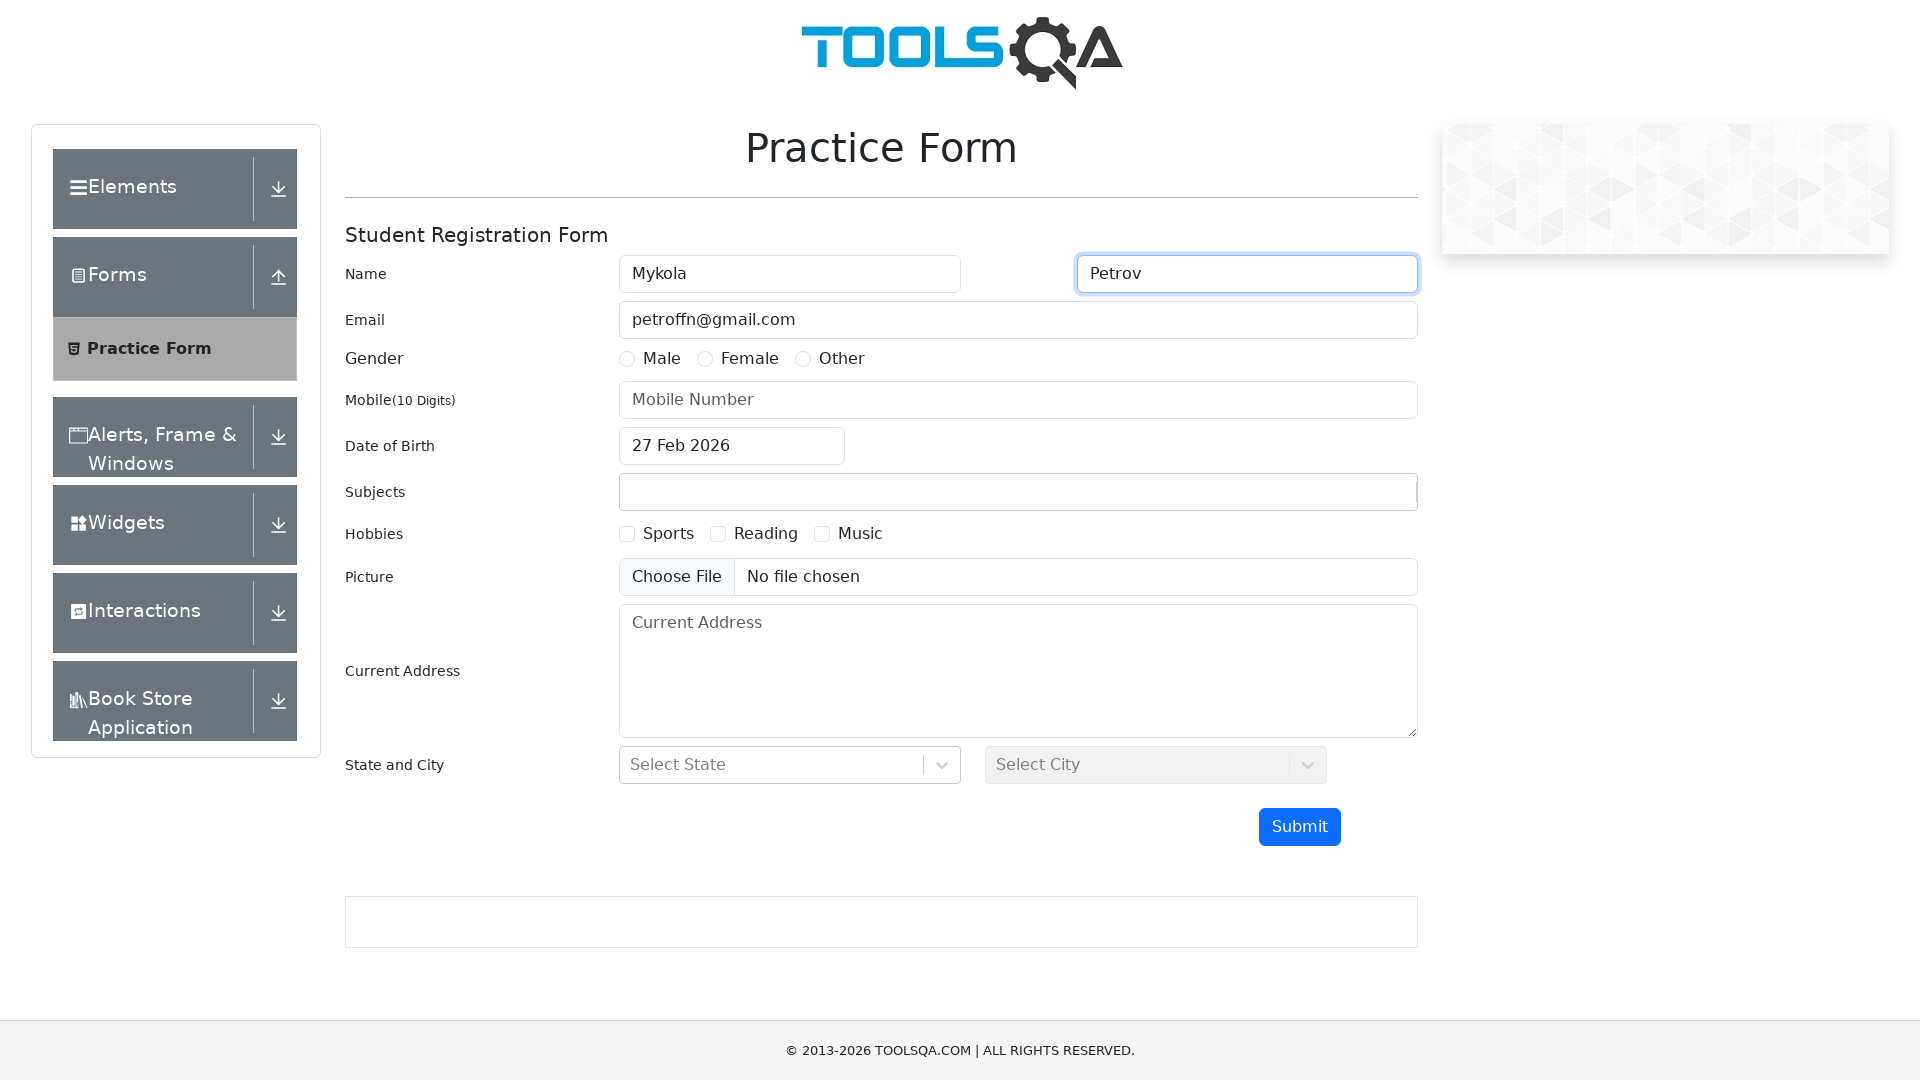

Selected Male gender radio button at (662, 359) on label[for="gender-radio-1"]
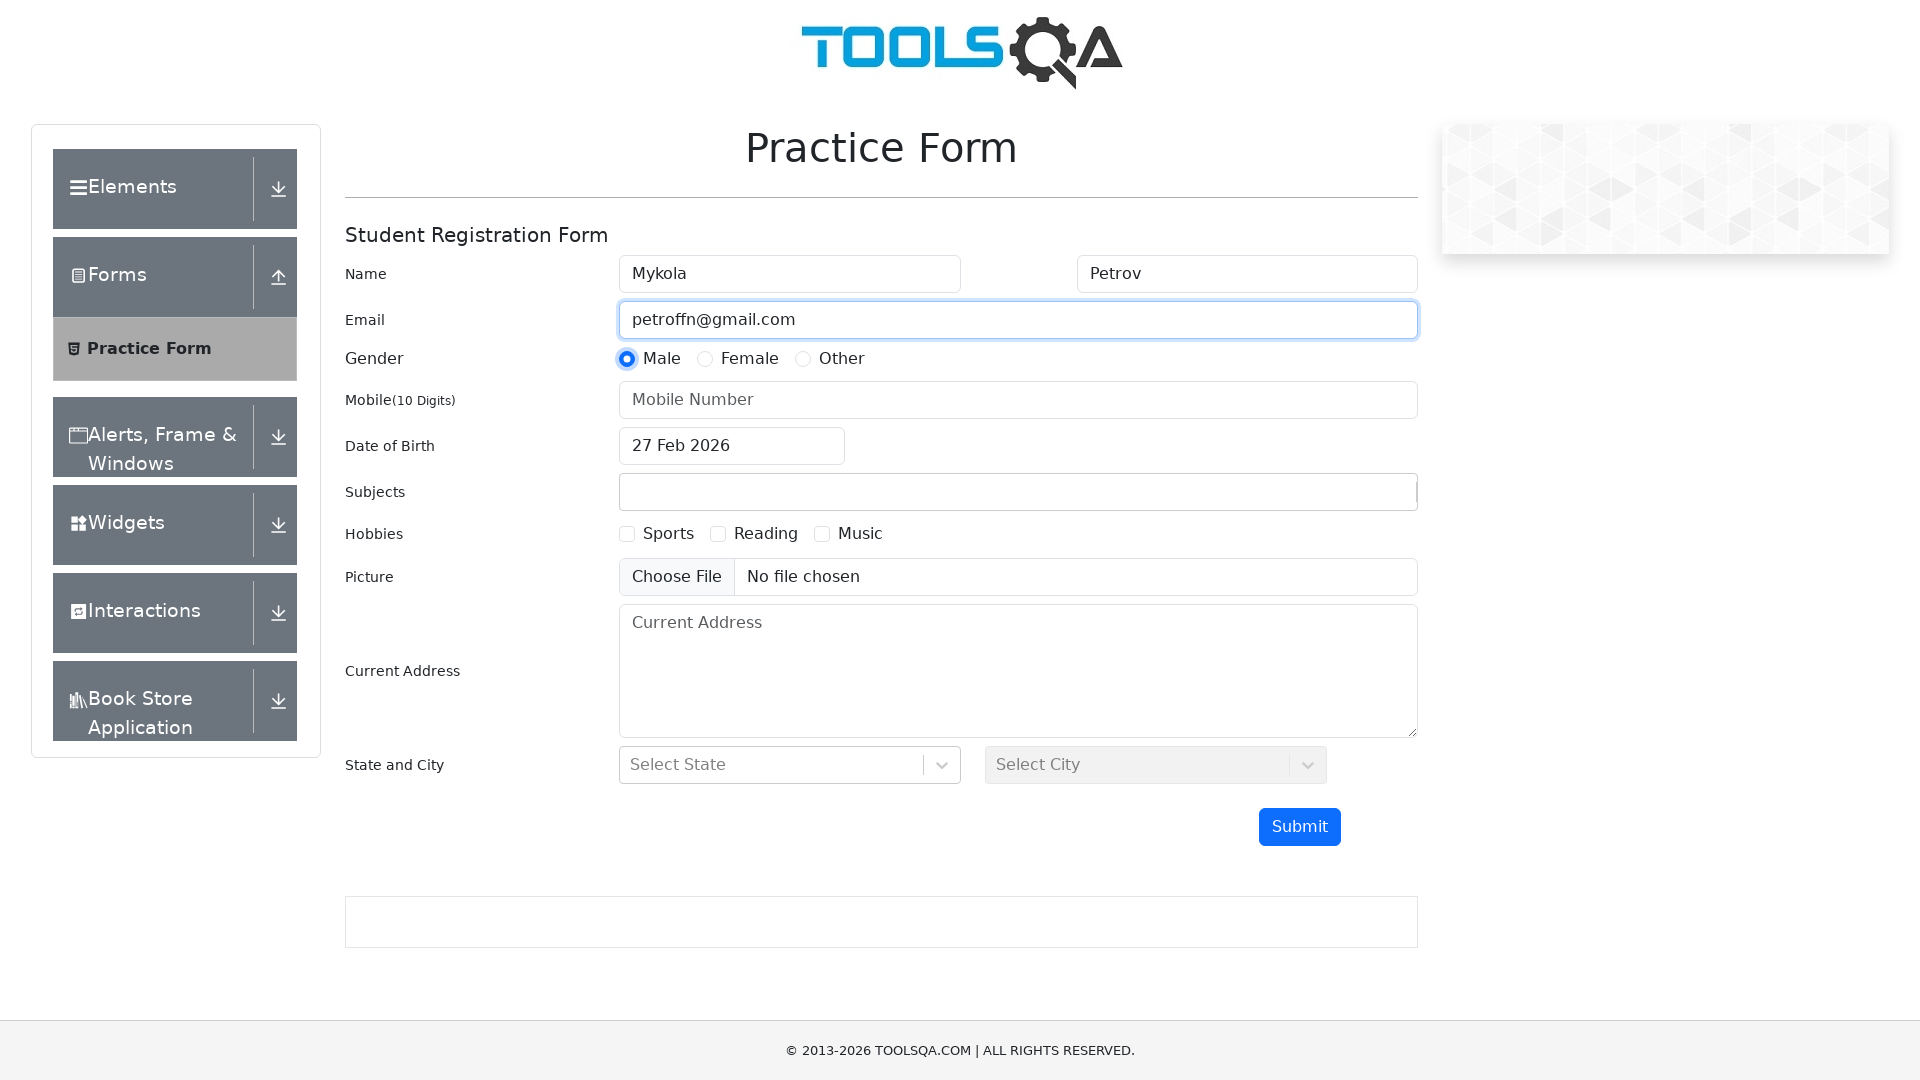

Filled Phone Number field with '0661324657' on input#userNumber
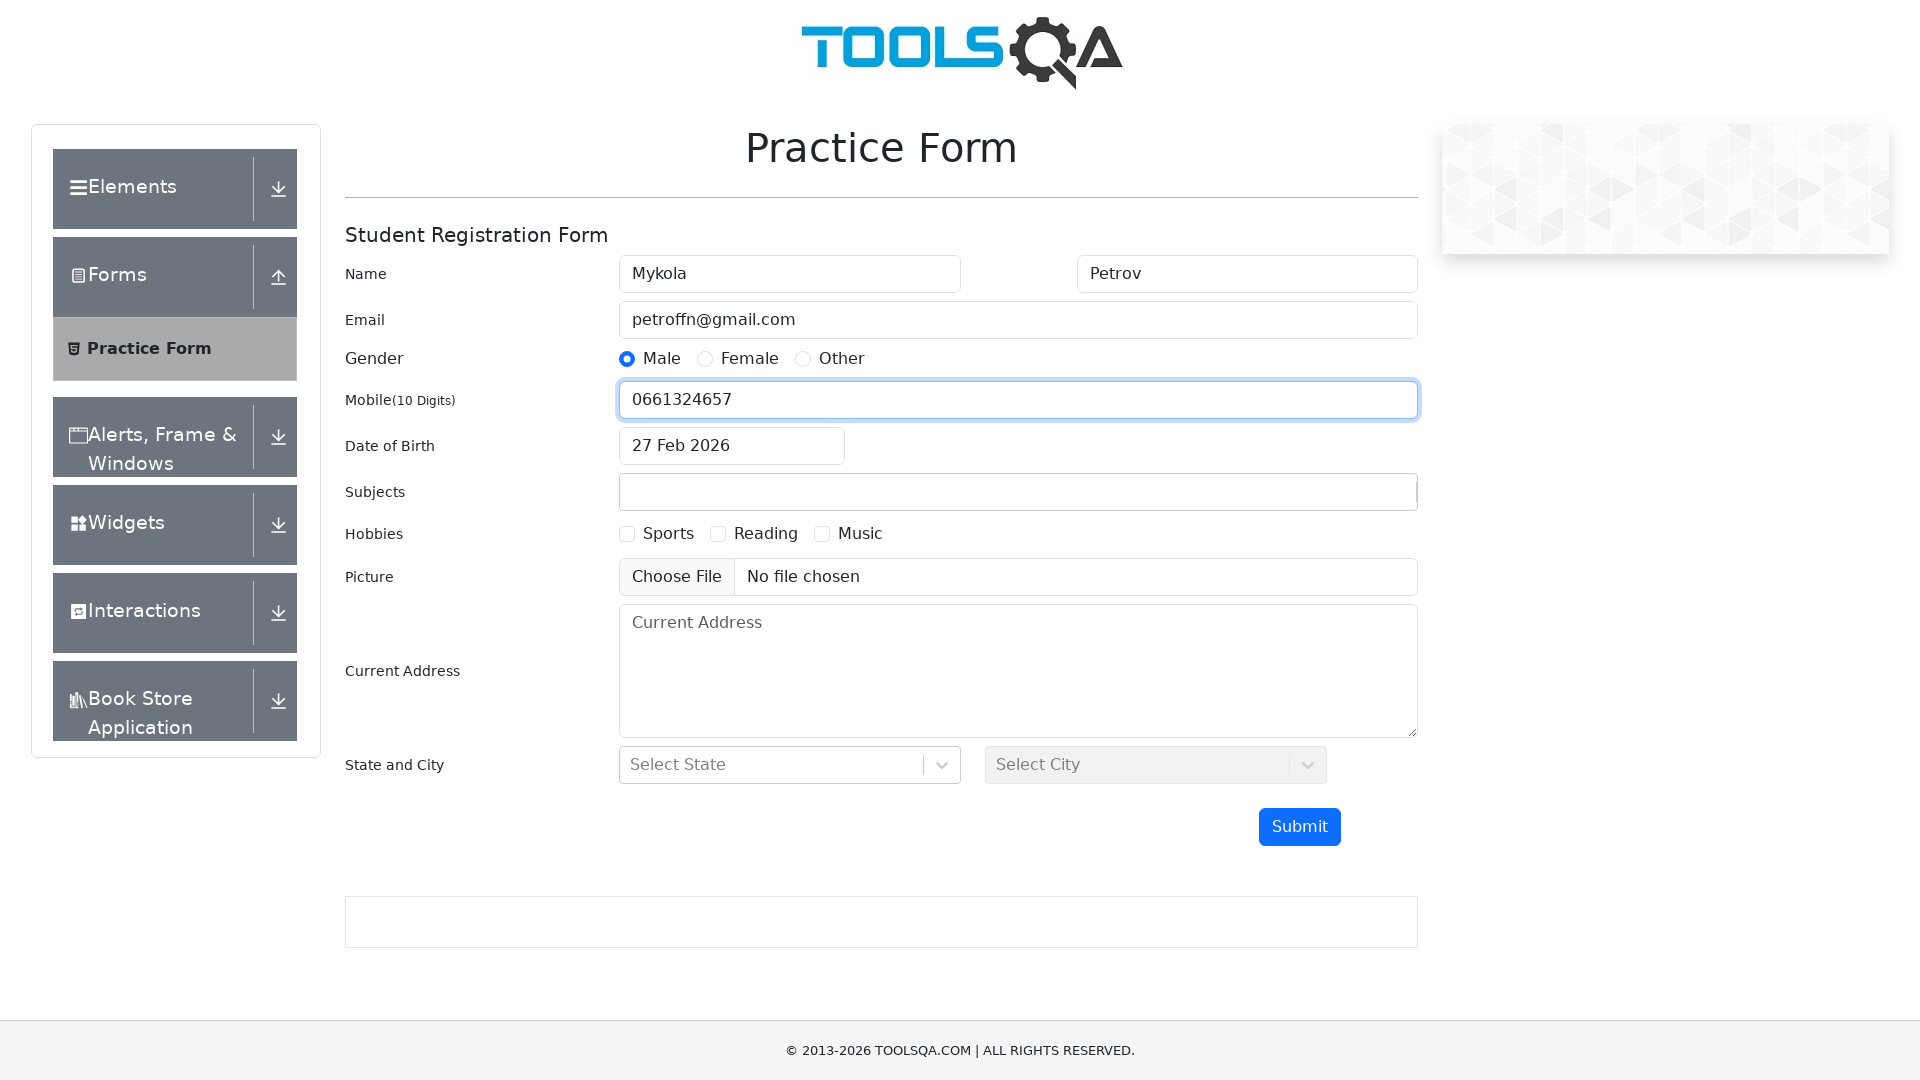

Clicked Date of Birth input to open date picker at (732, 446) on #dateOfBirthInput
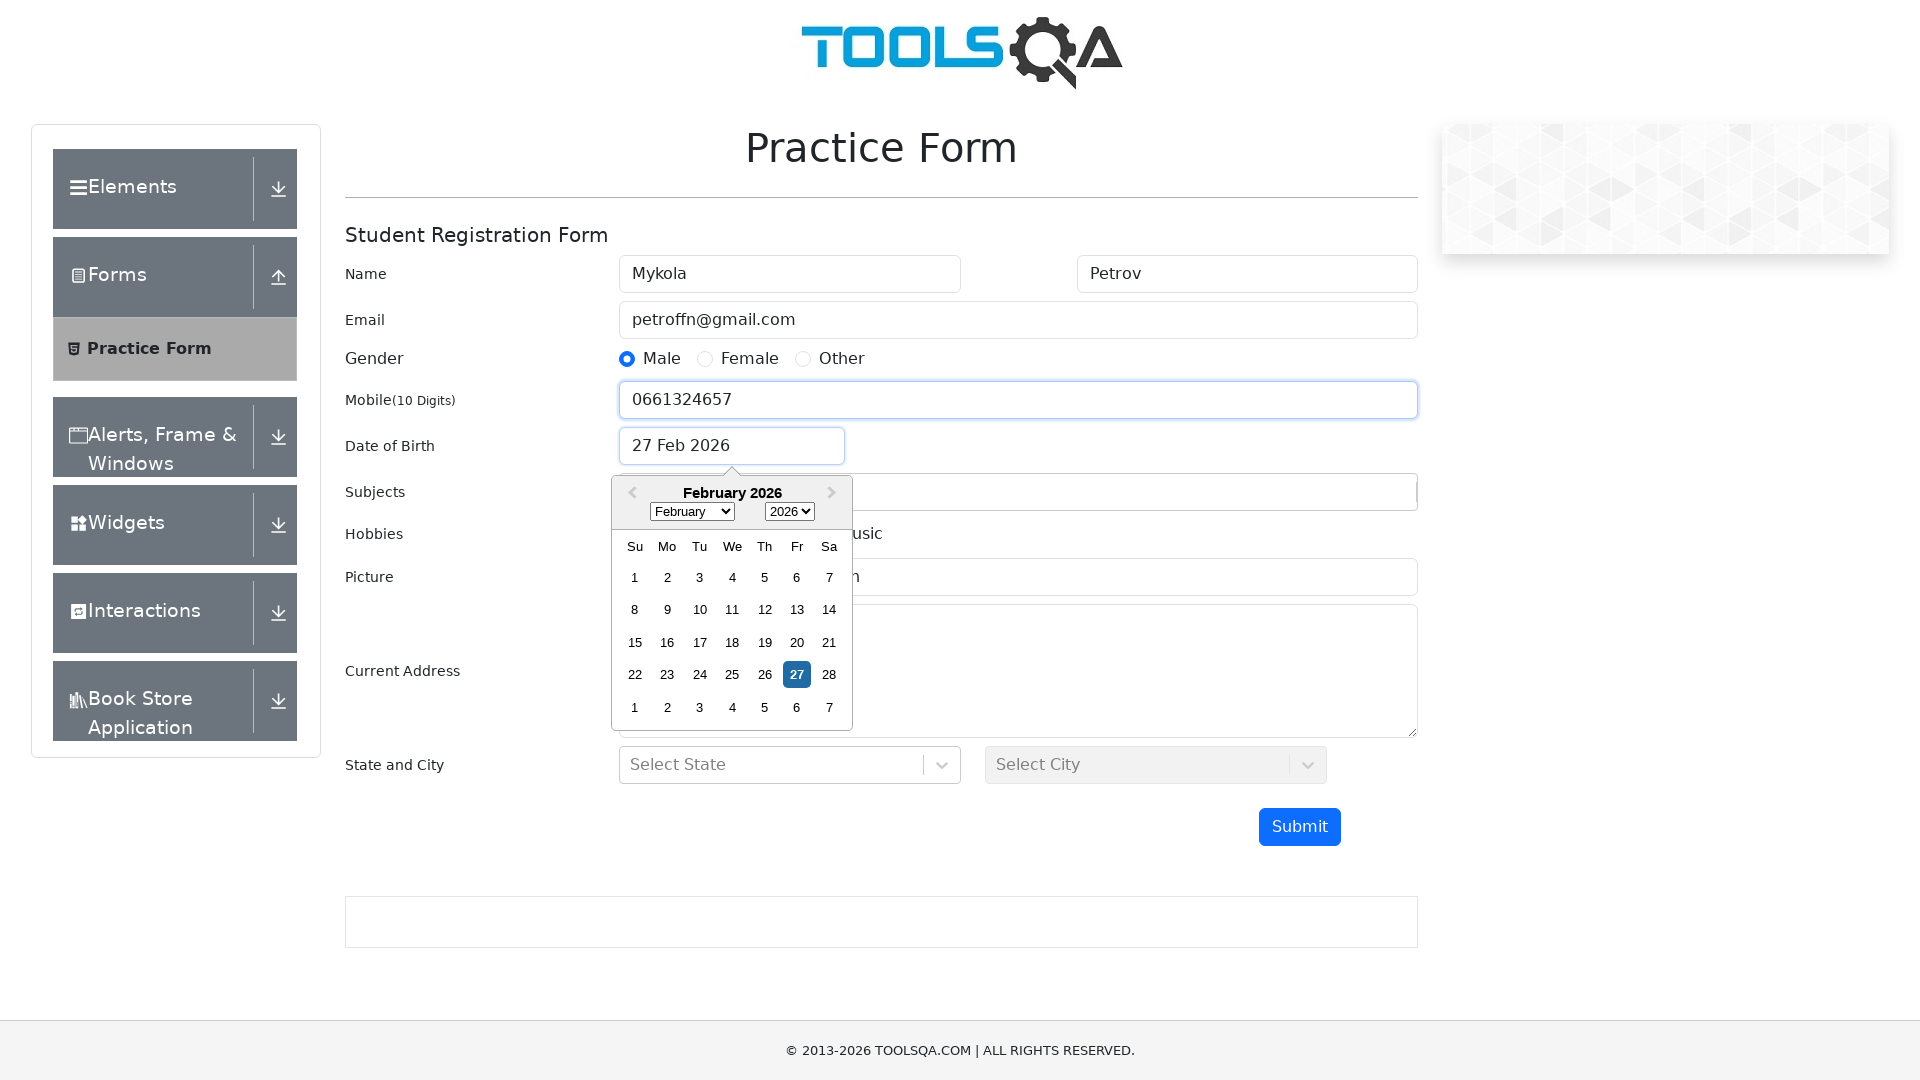

Selected June from month dropdown on select.react-datepicker__month-select
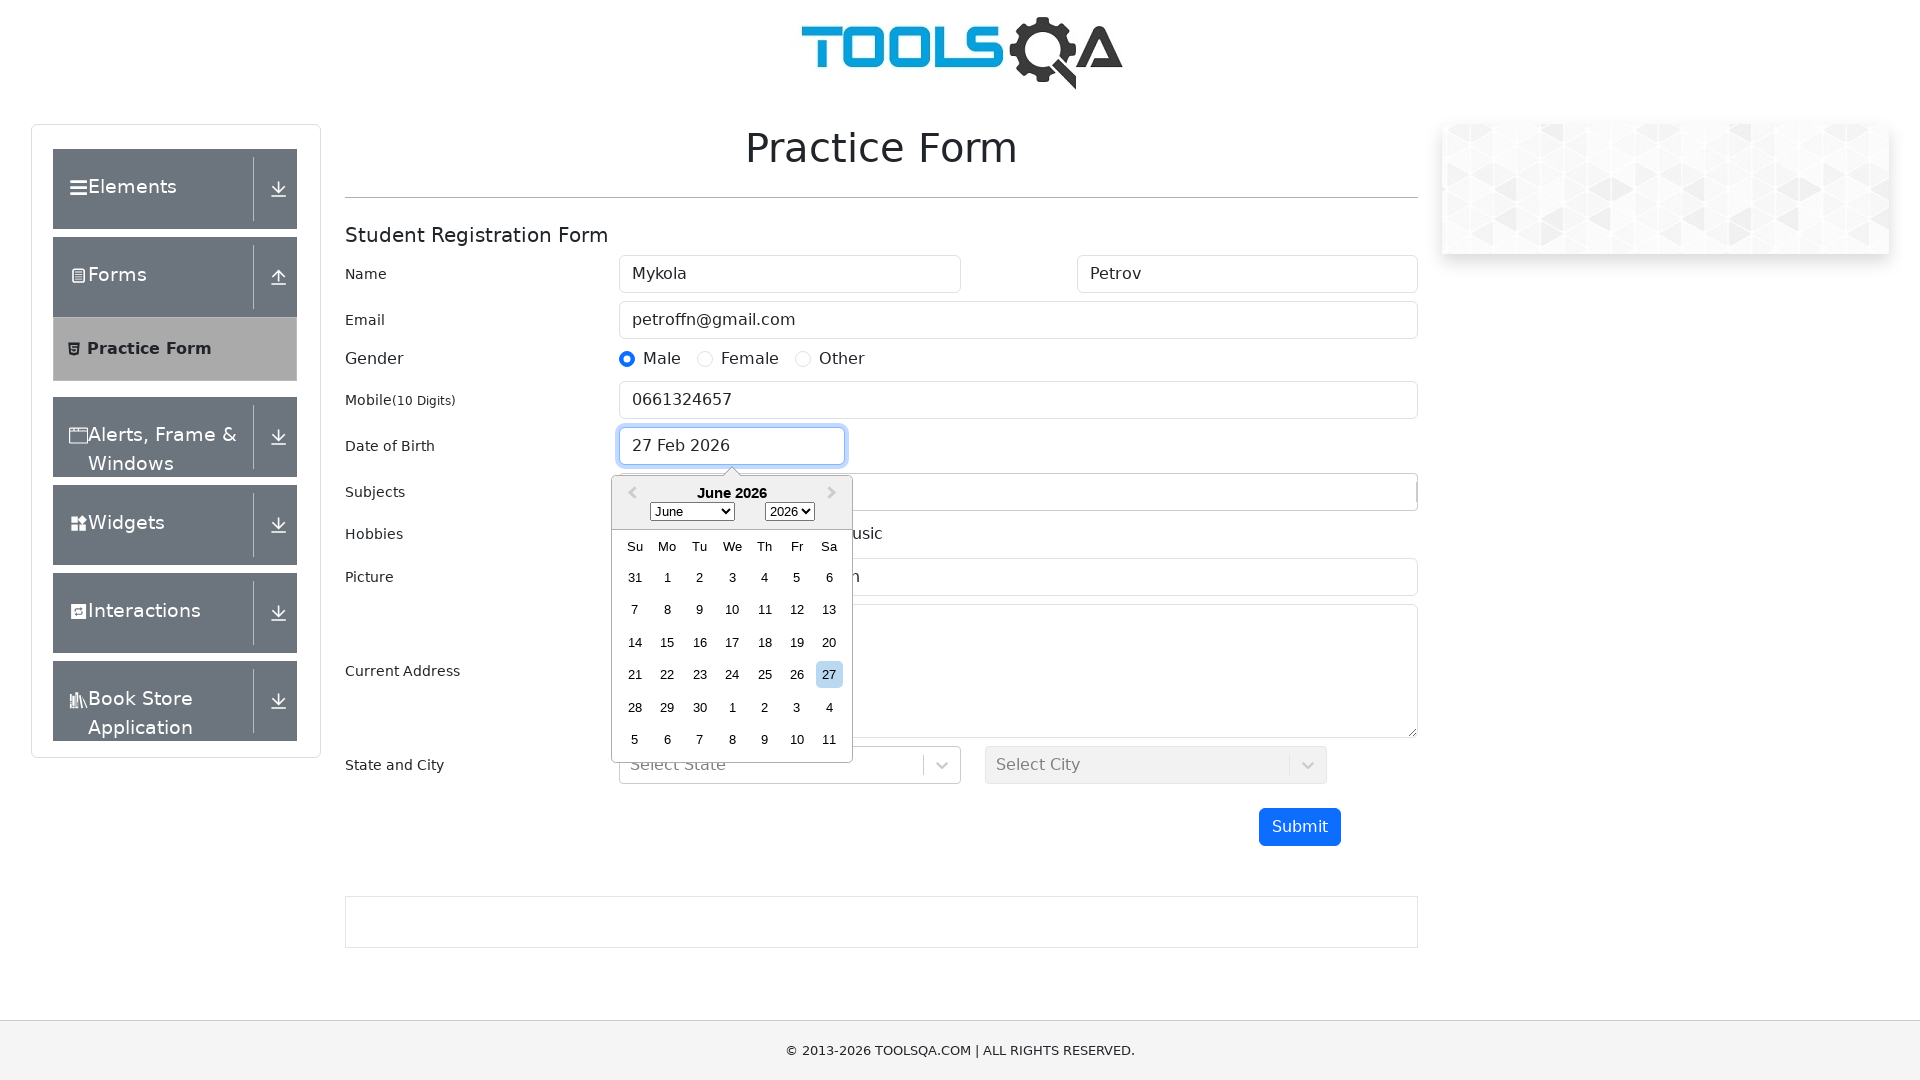

Selected day 15 from date picker at (667, 642) on div.react-datepicker__day--015:not(.react-datepicker__day--outside-month)
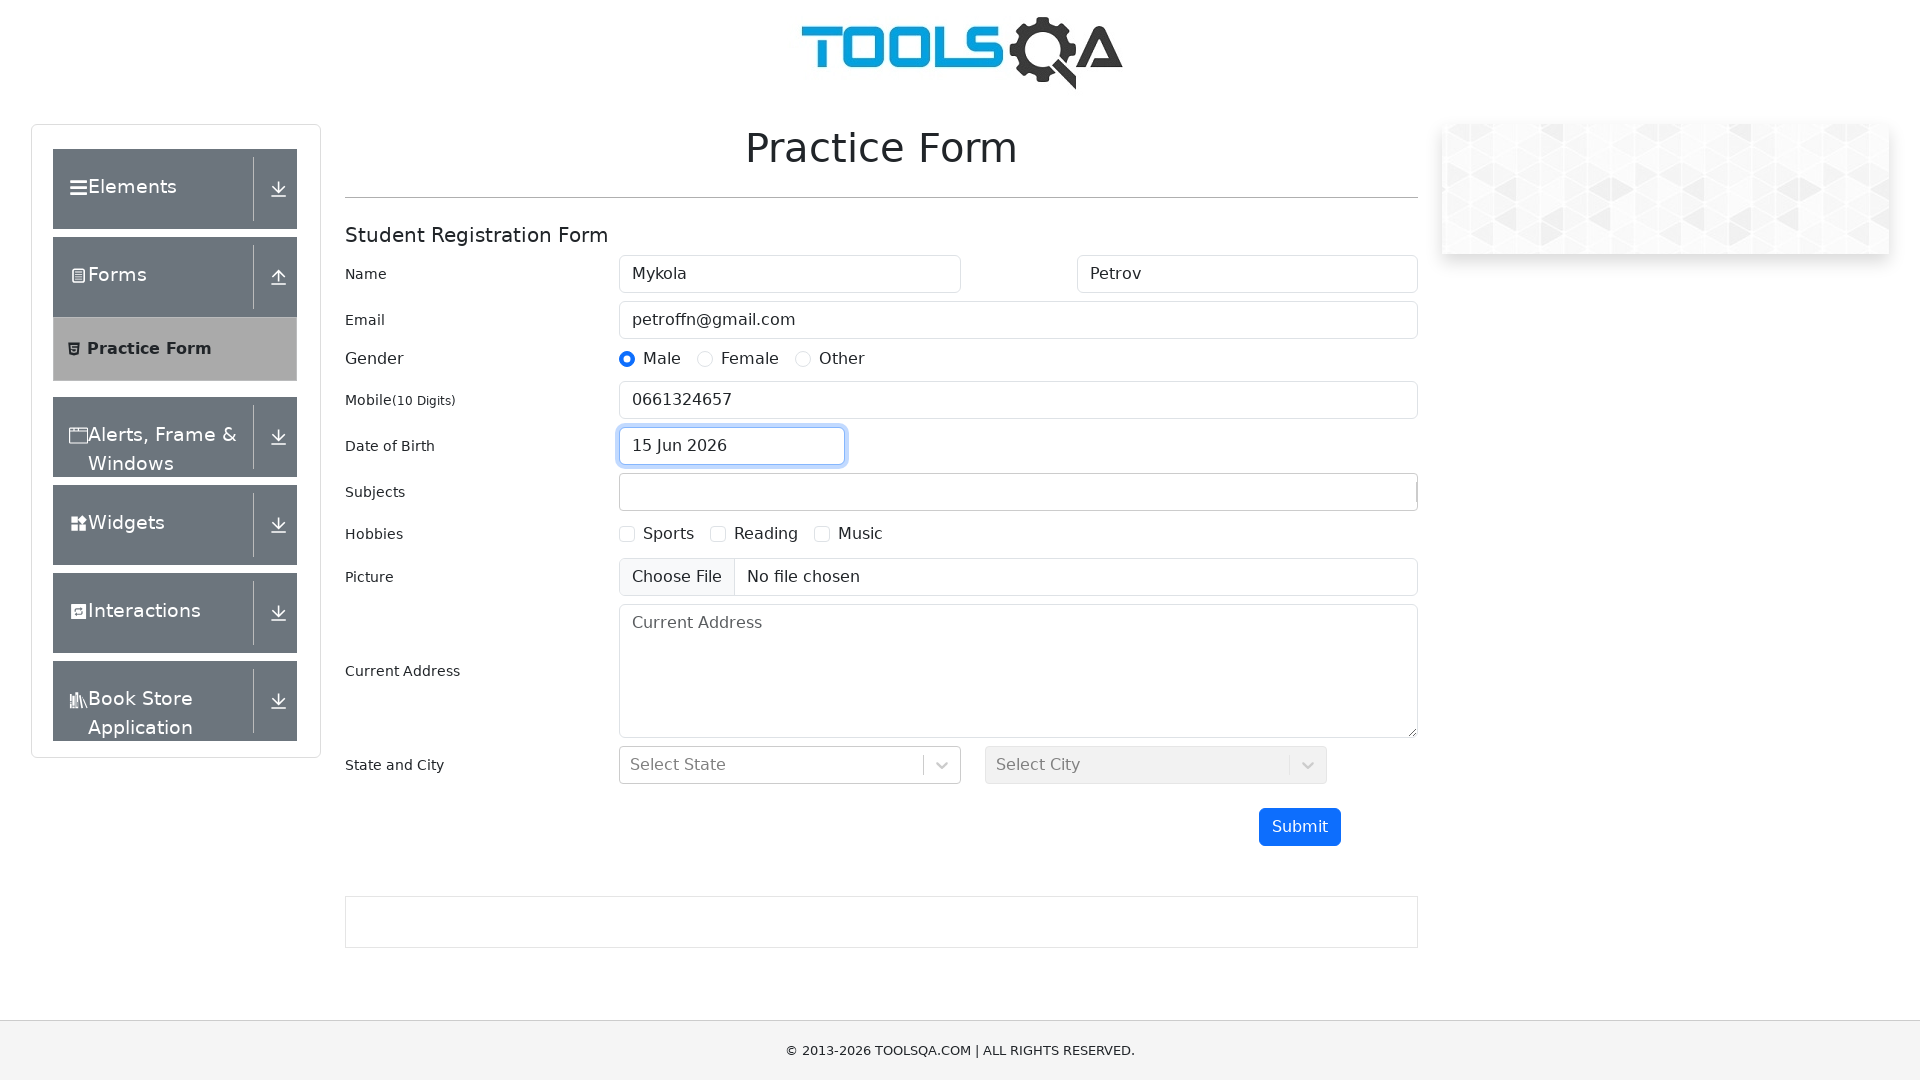

Selected Sports hobby checkbox at (669, 534) on label[for="hobbies-checkbox-1"]
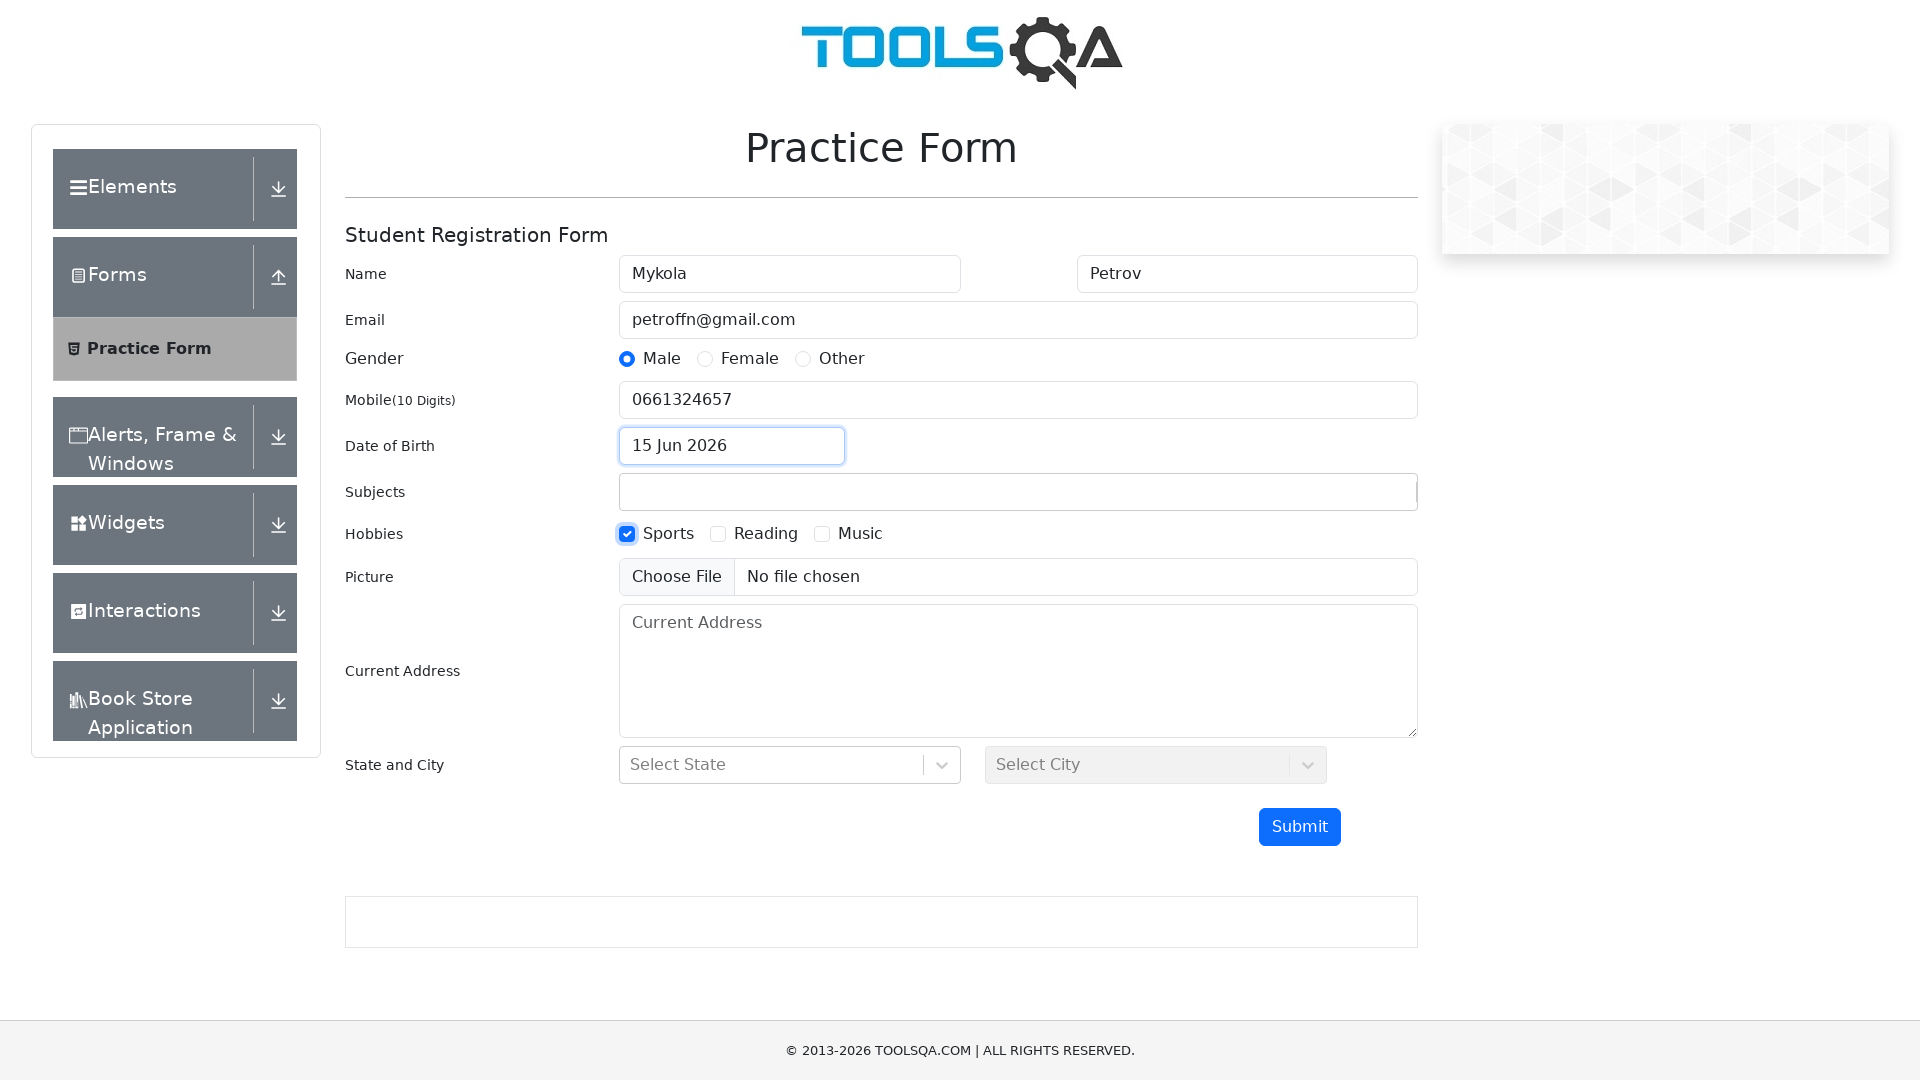

Set input files for picture upload (empty list)
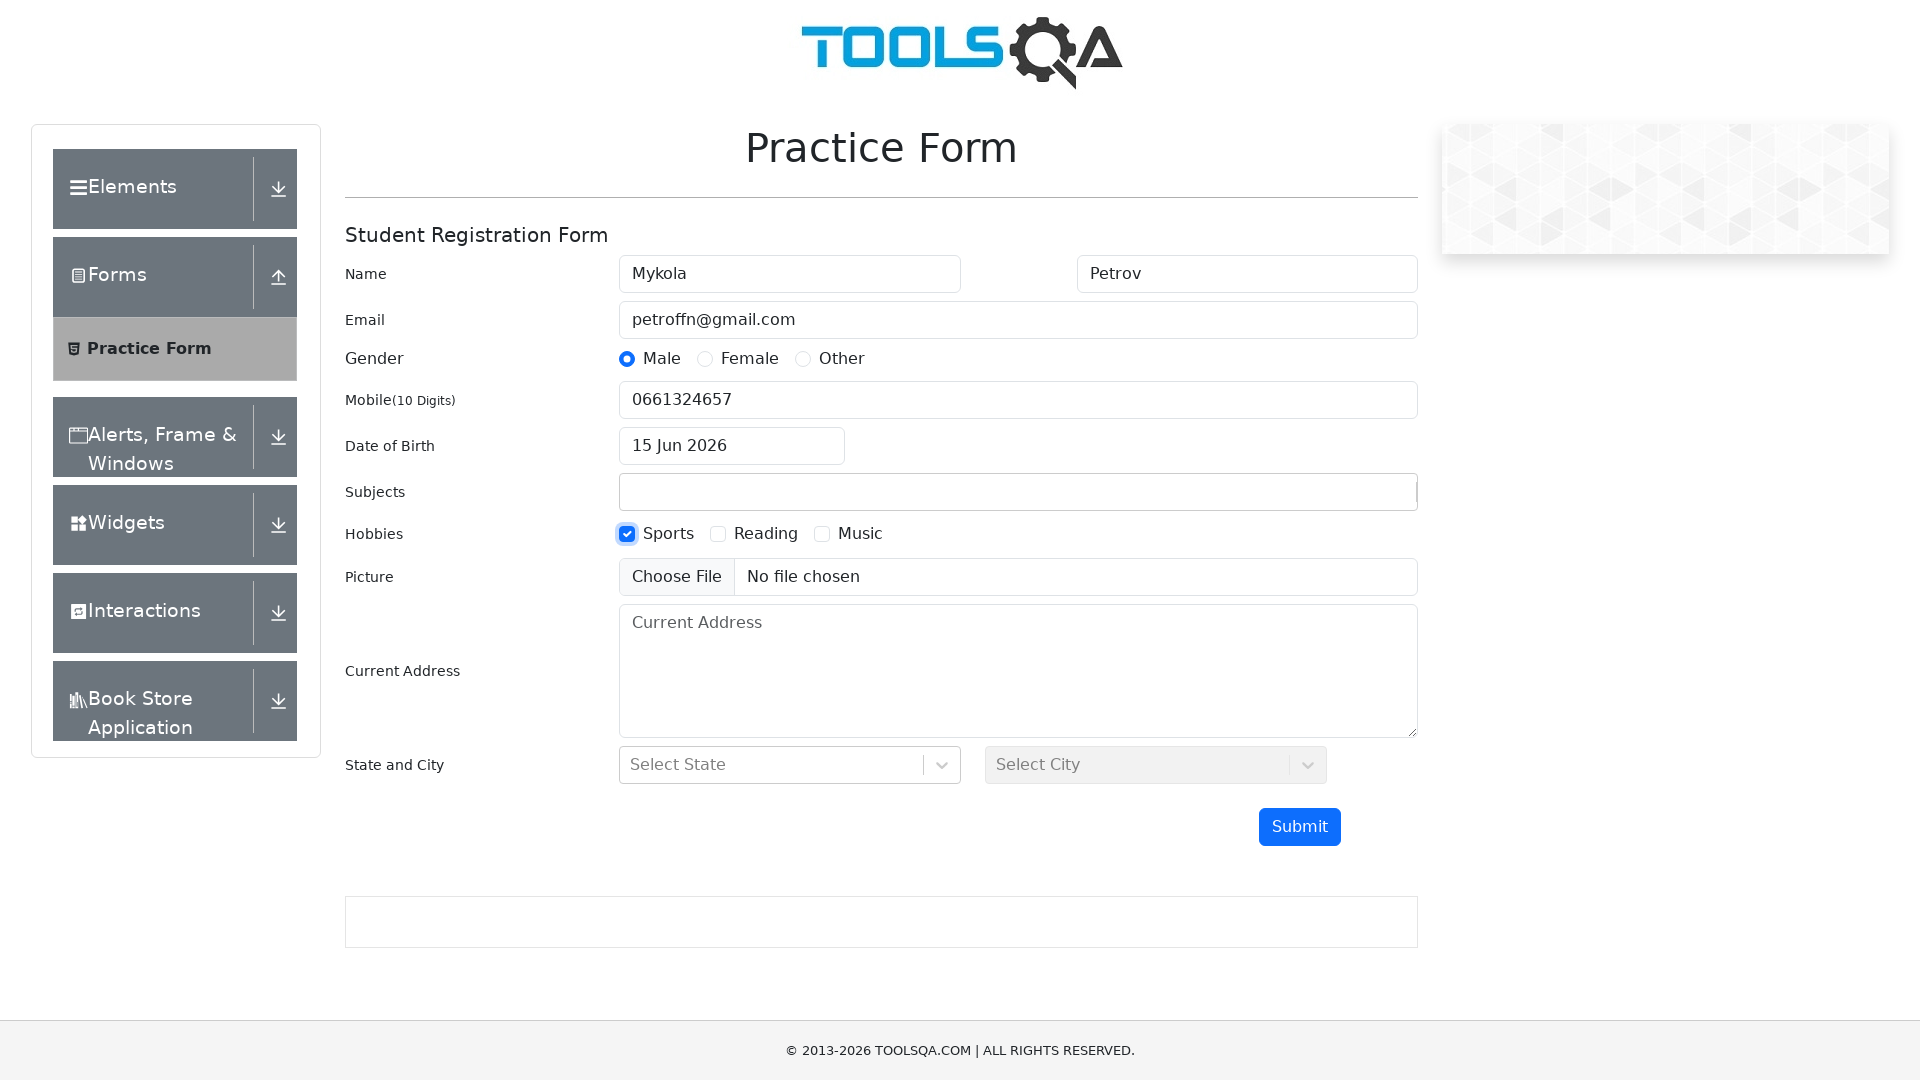

Filled Current Address field with Ukrainian address on textarea[placeholder="Current Address"]
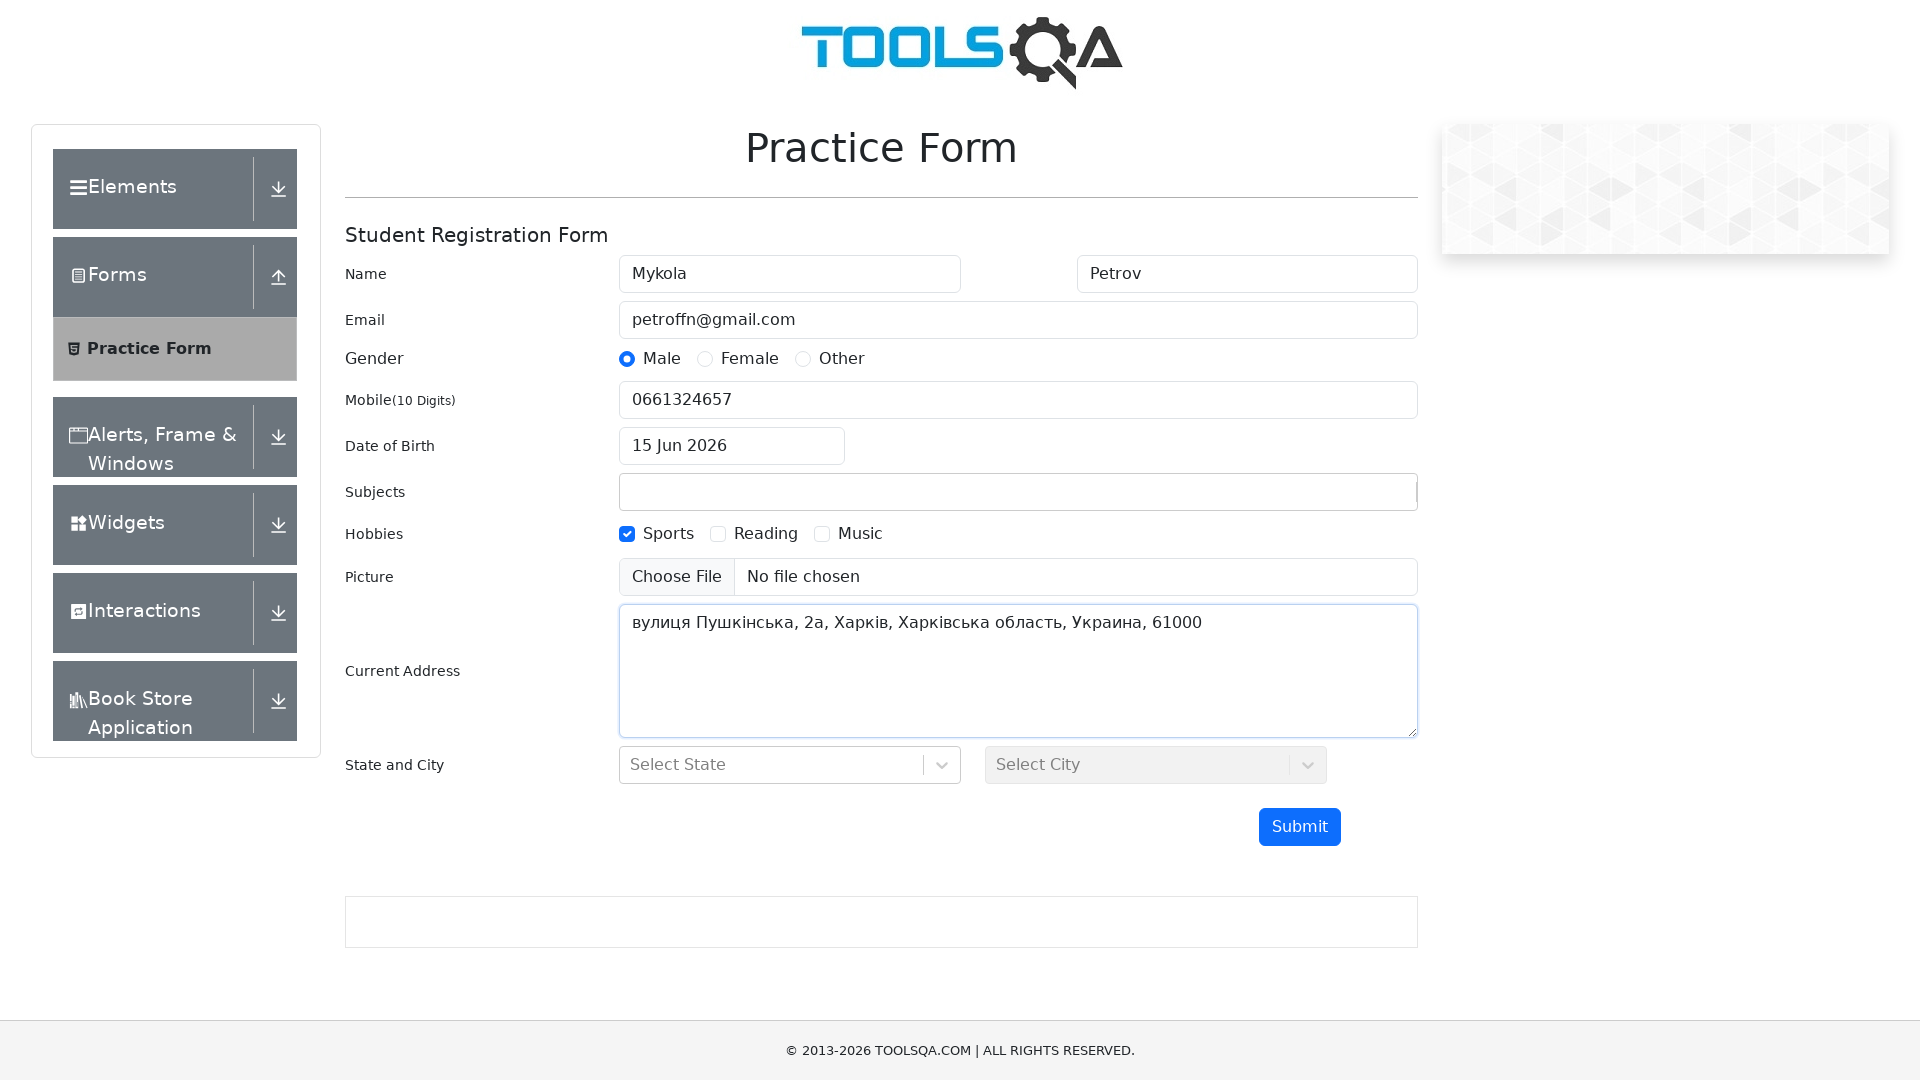

Clicked Submit button to submit the form at (1300, 827) on button#submit
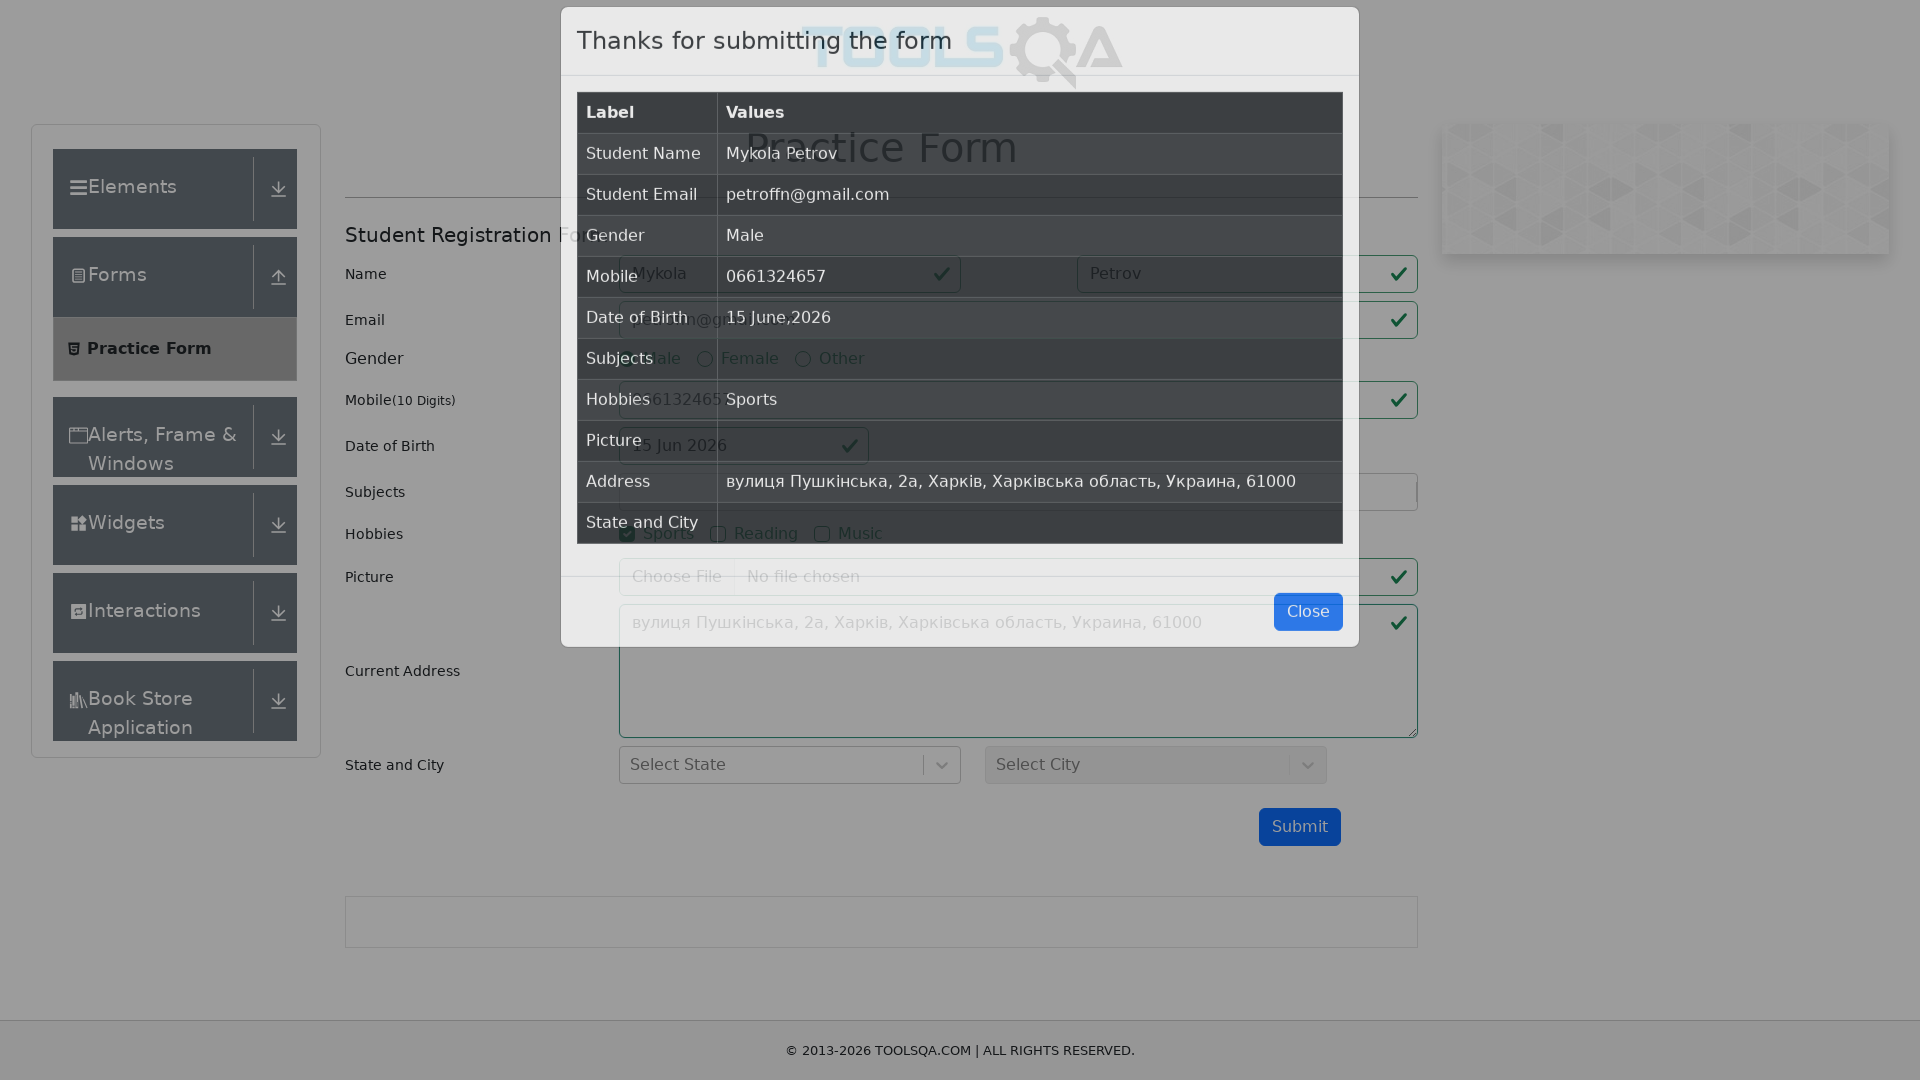

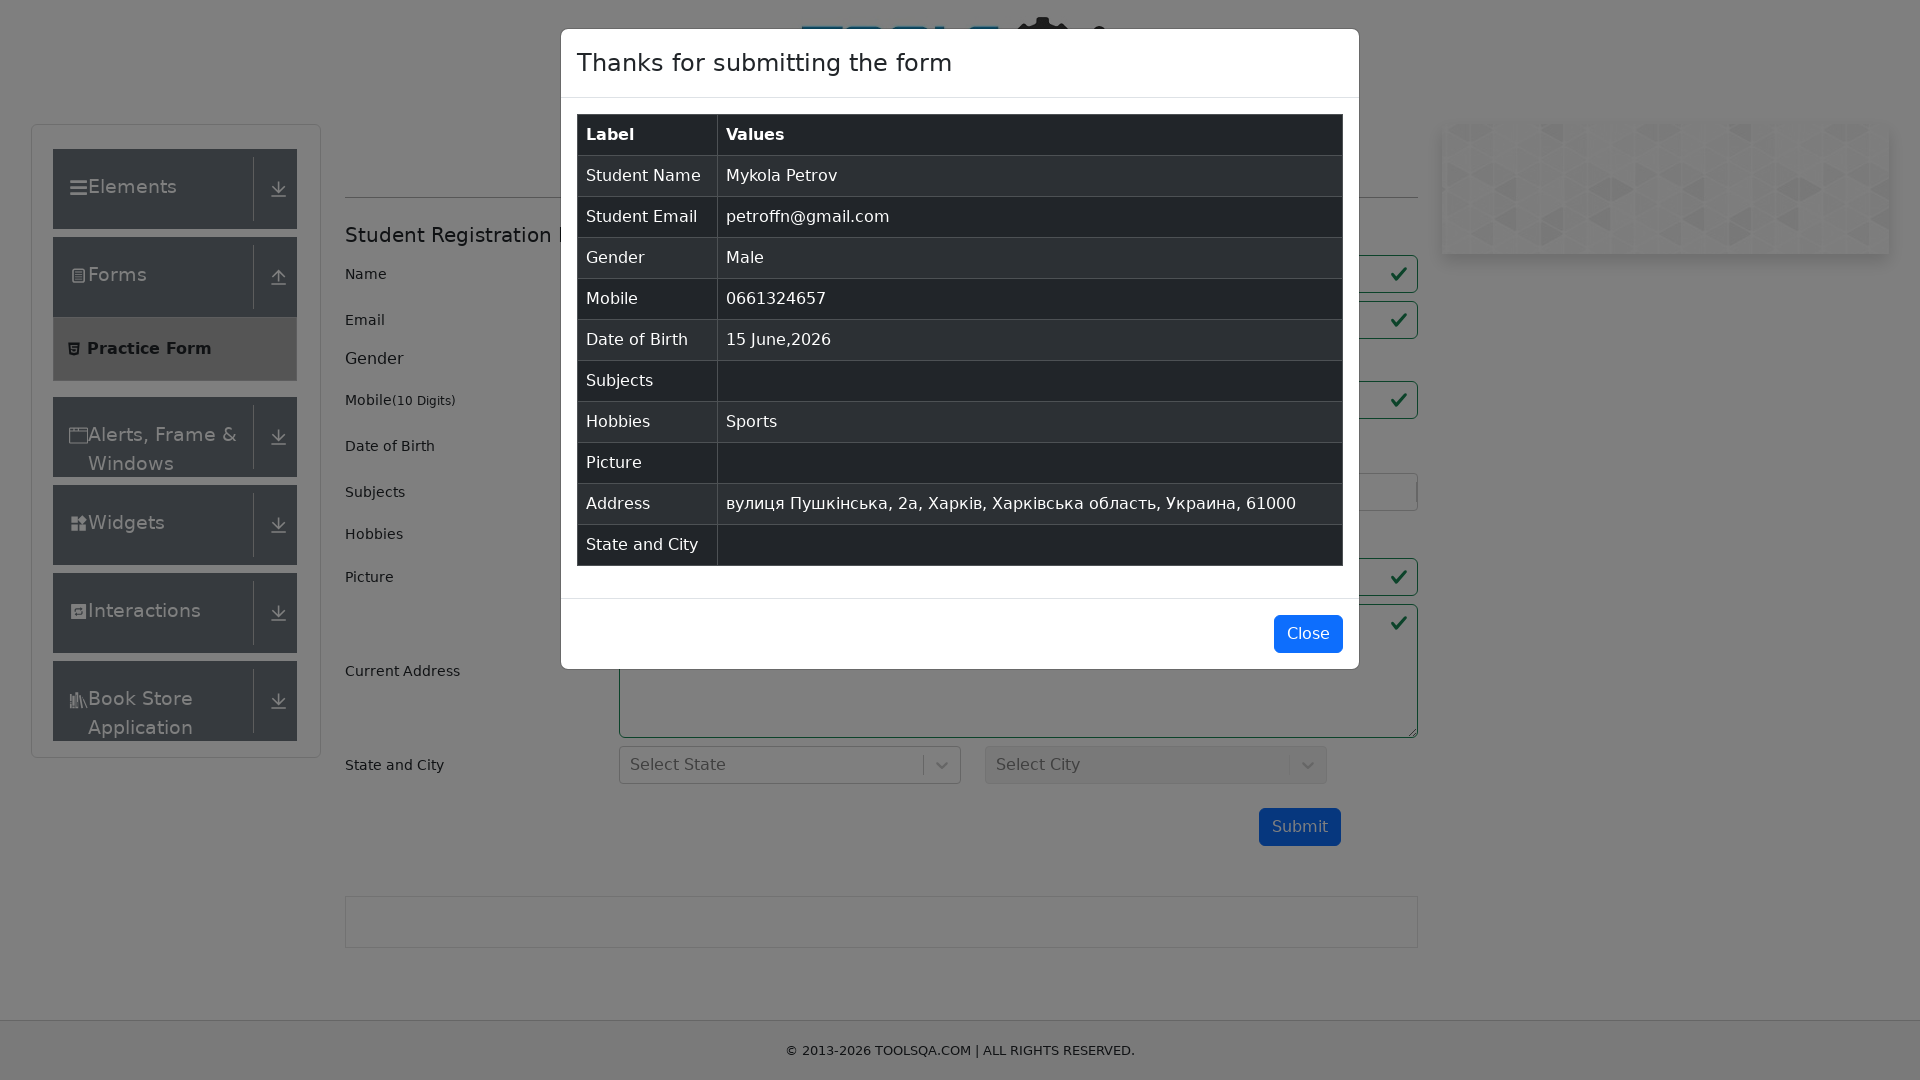